Tests the Radio Button functionality by navigating to Elements, clicking on Radio Button menu, and selecting Yes and Impressive radio options

Starting URL: https://demoqa.com/

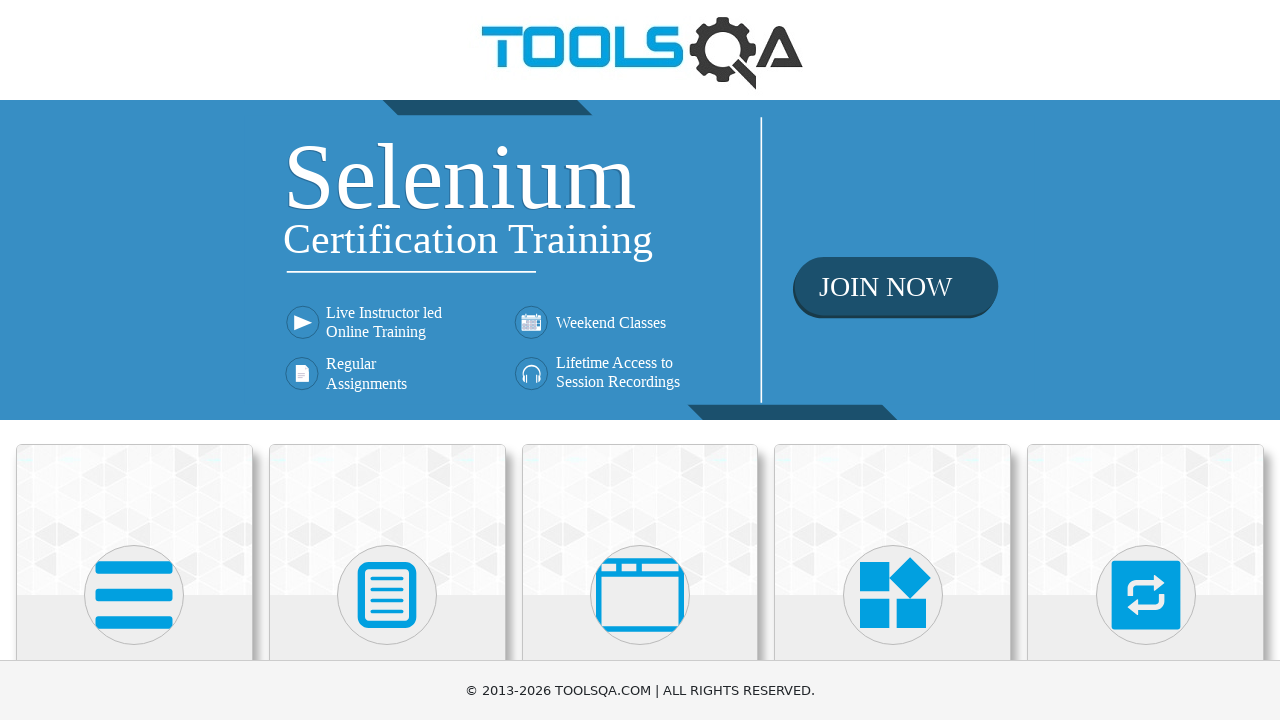

Scrolled down 450px to view Elements section
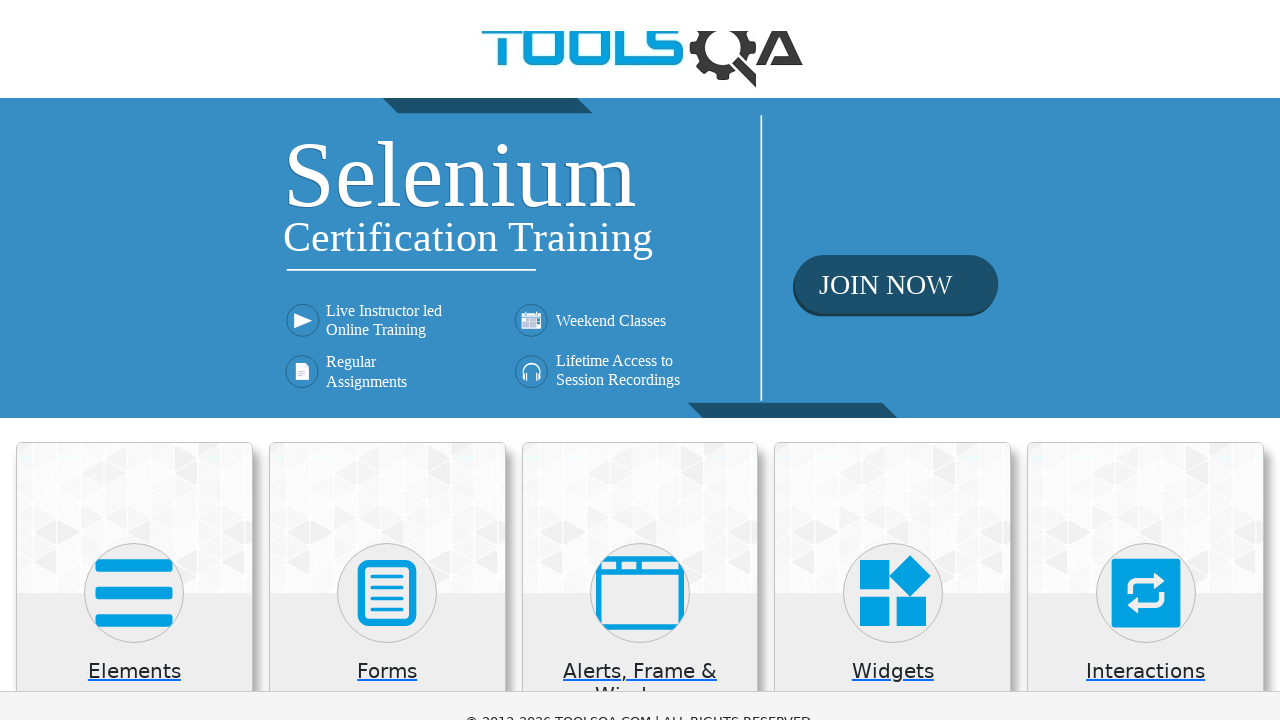

Clicked on Elements card at (134, 145) on xpath=//div[@class='category-cards']//div[1]//div[1]//div[2]//*[name()='svg']
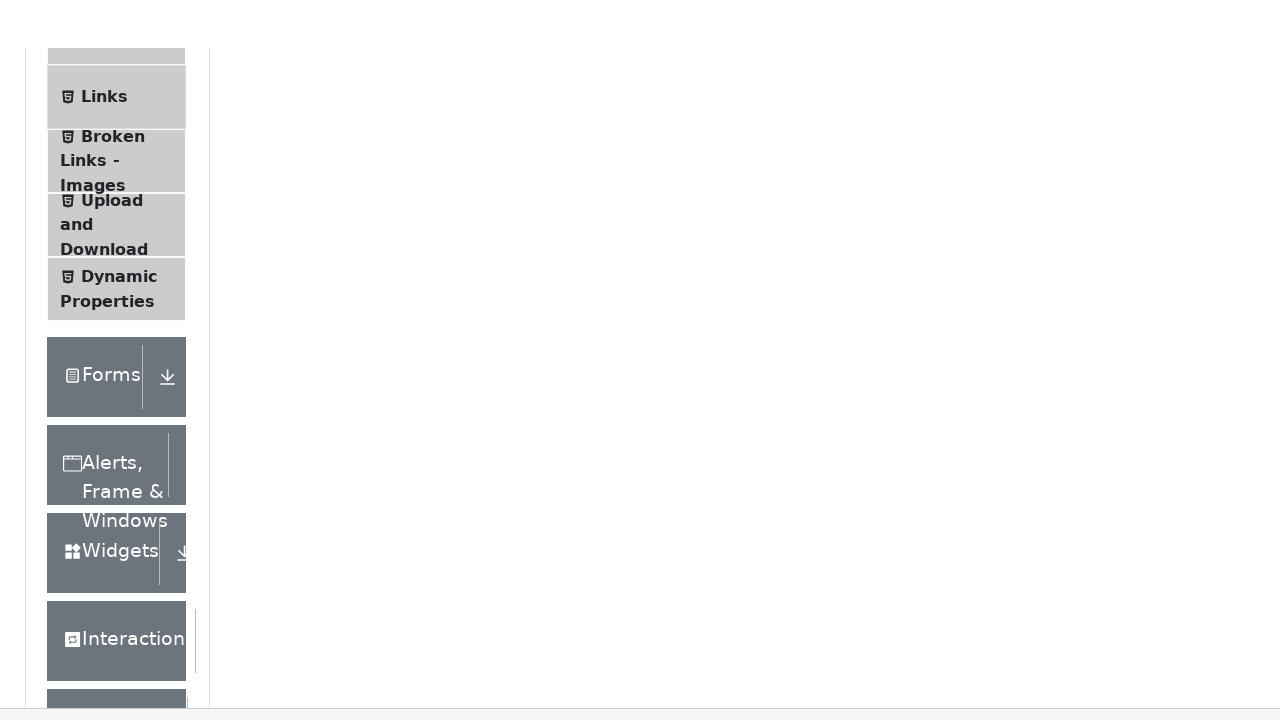

Clicked on Radio Button menu item at (106, 348) on xpath=//span[normalize-space()='Radio Button']
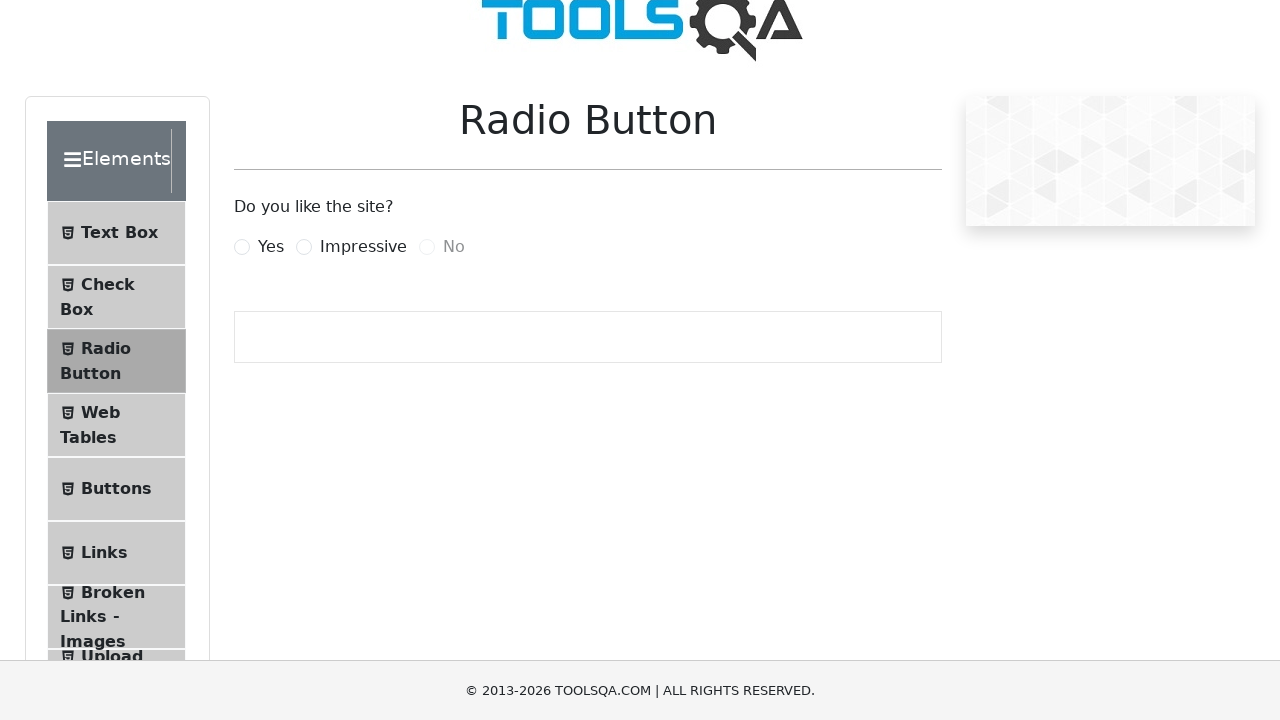

Selected 'Yes' radio button at (271, 247) on label[for='yesRadio']
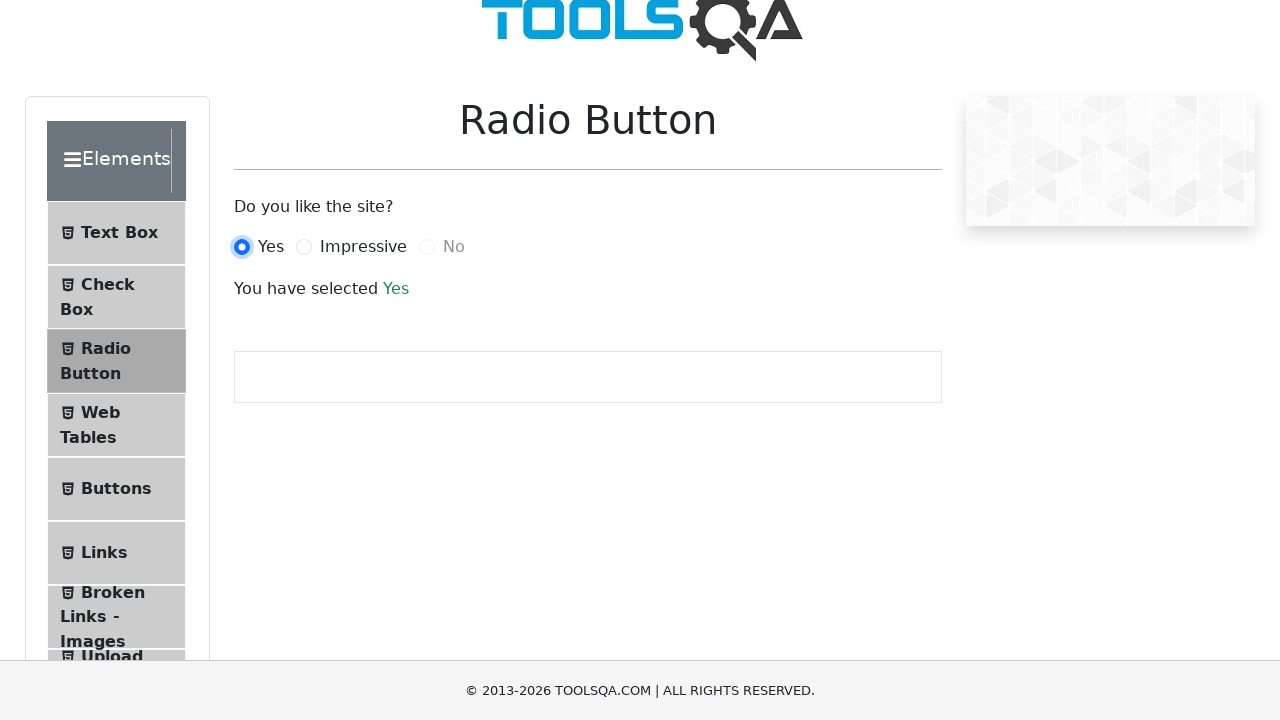

Result text appeared after selecting 'Yes'
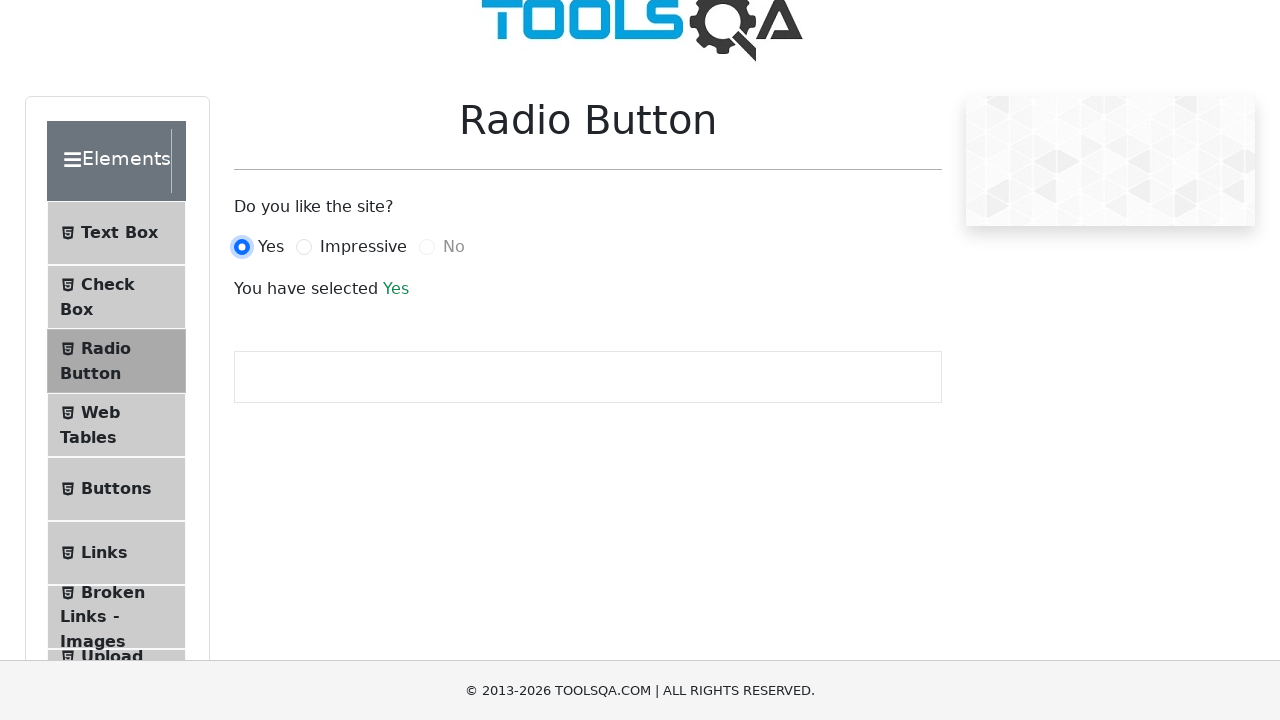

Selected 'Impressive' radio button at (363, 247) on label[for='impressiveRadio']
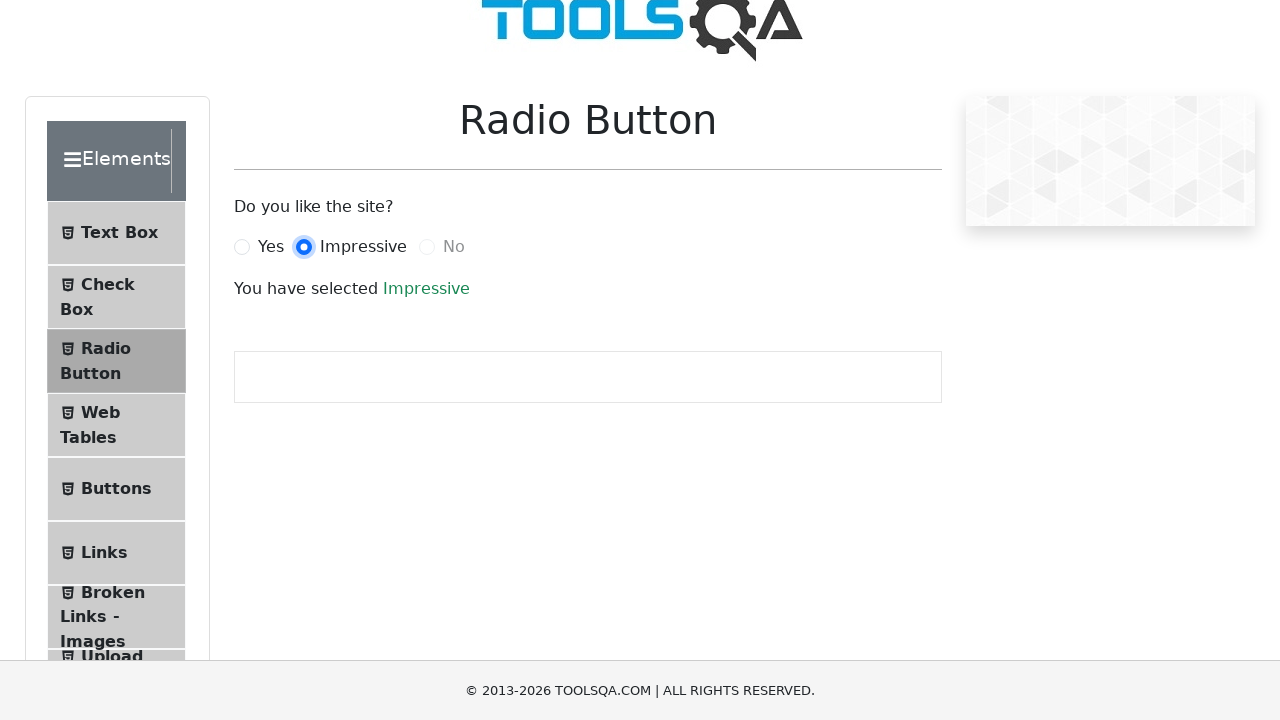

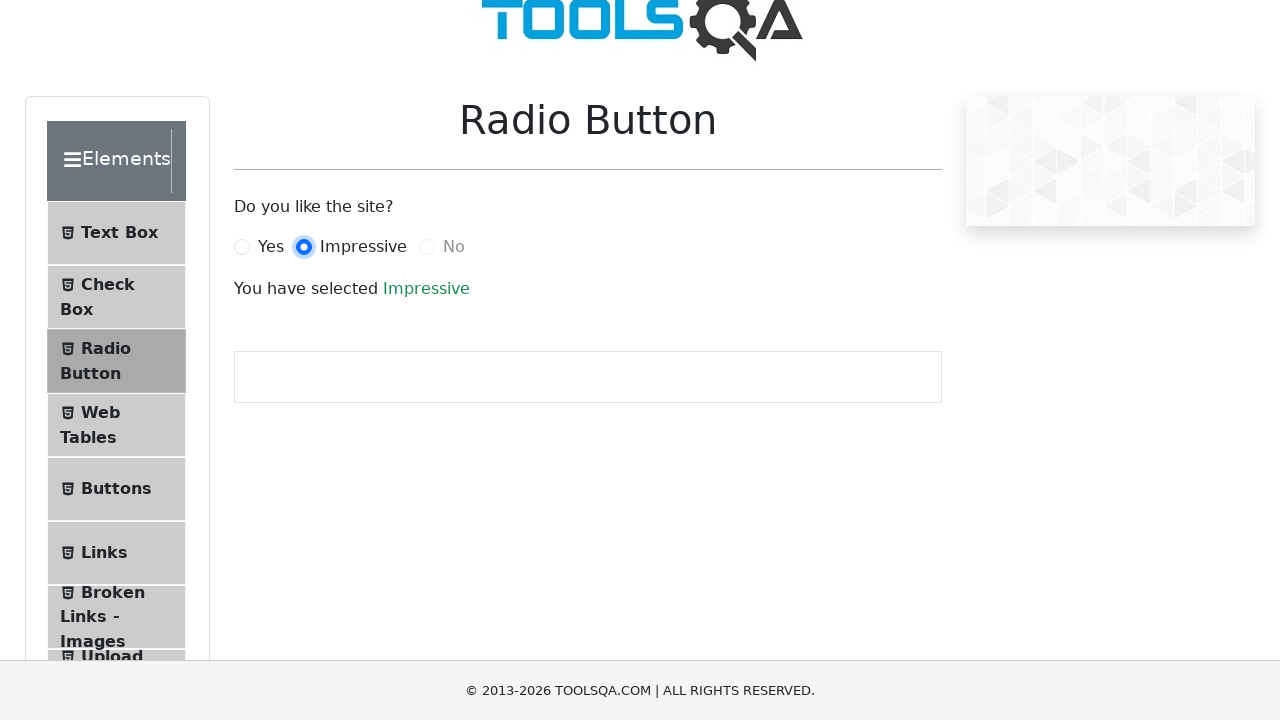